Tests dropdown selection using Playwright's select_option method to choose "Option 1" by text and verifies the selection

Starting URL: http://the-internet.herokuapp.com/dropdown

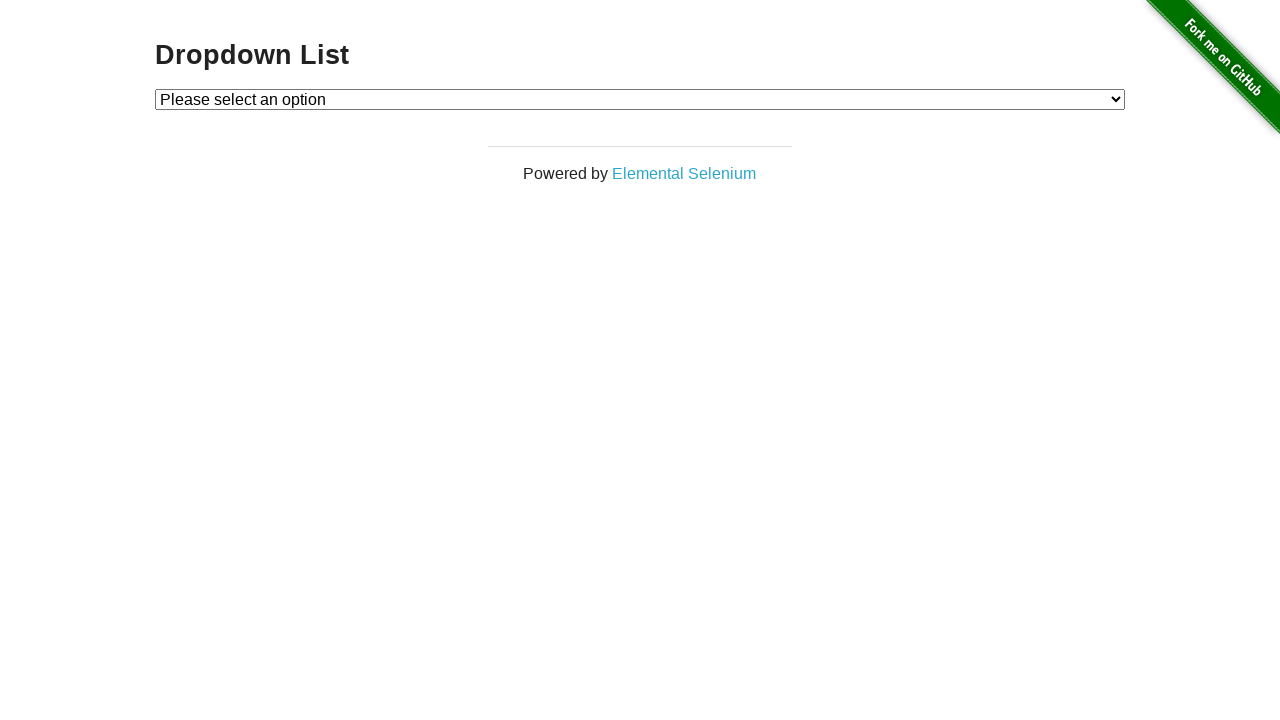

Waited for dropdown element to be present
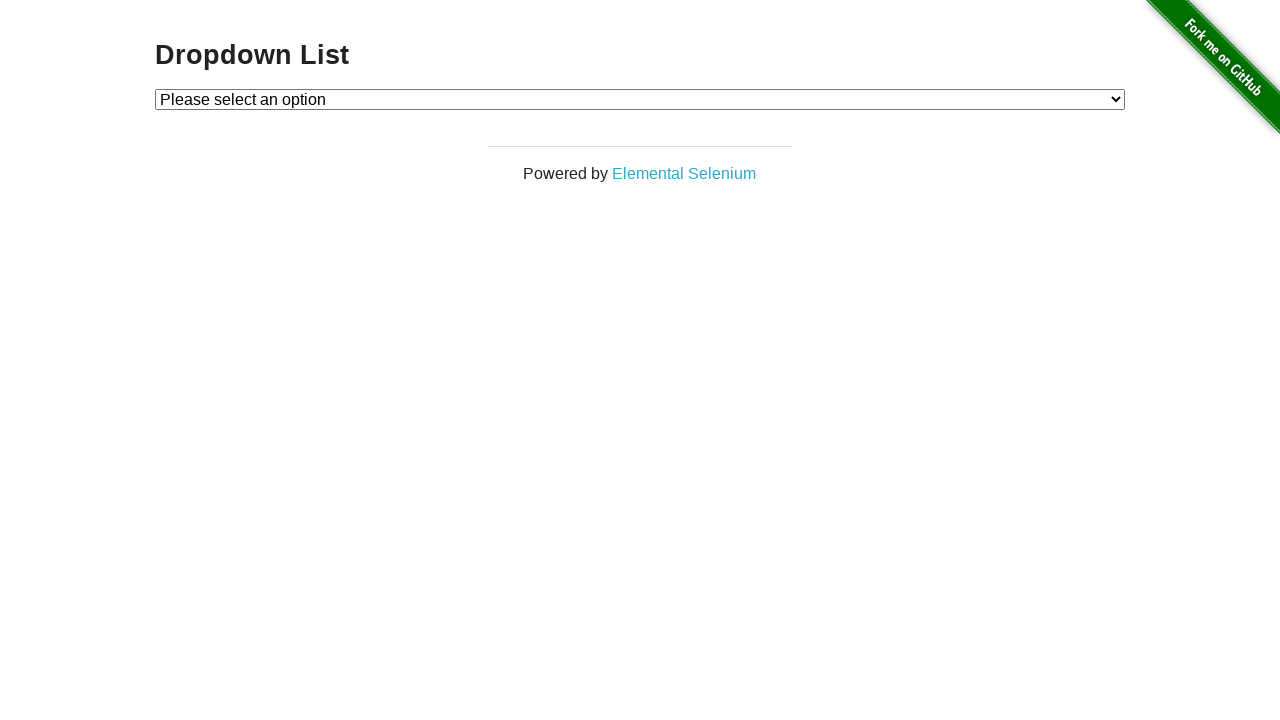

Selected 'Option 1' from dropdown using label on #dropdown
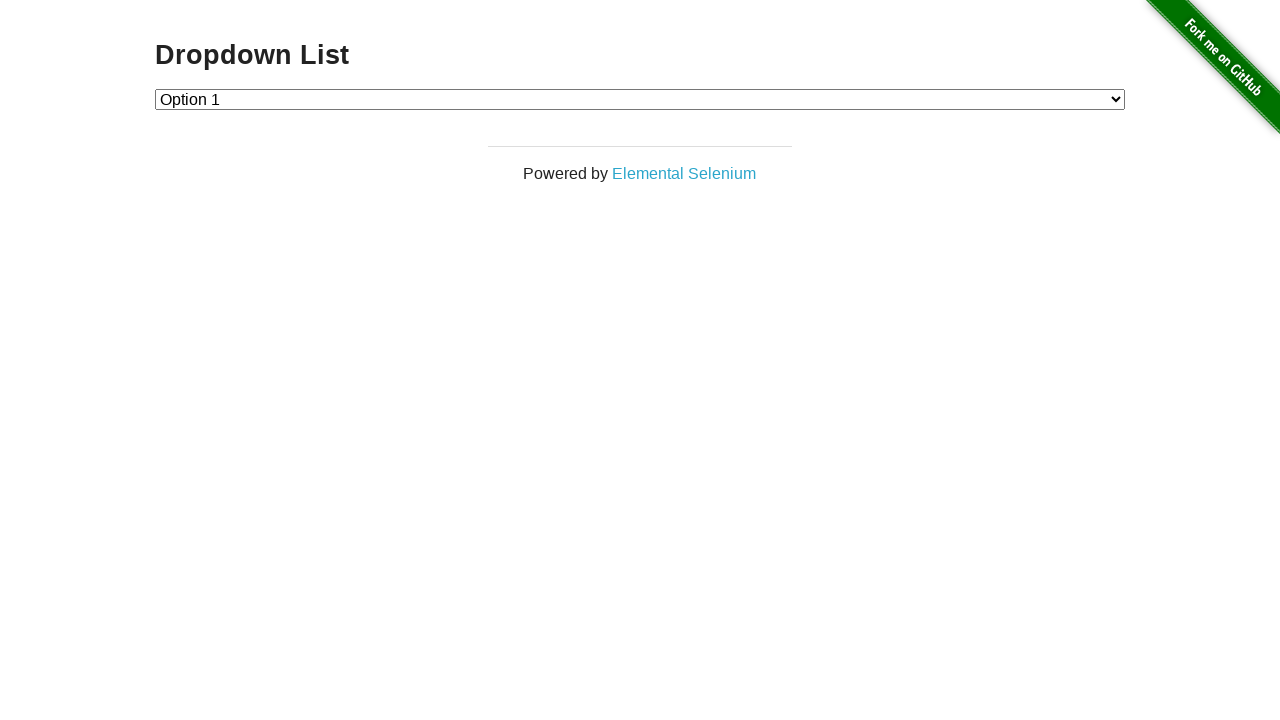

Located the selected dropdown option
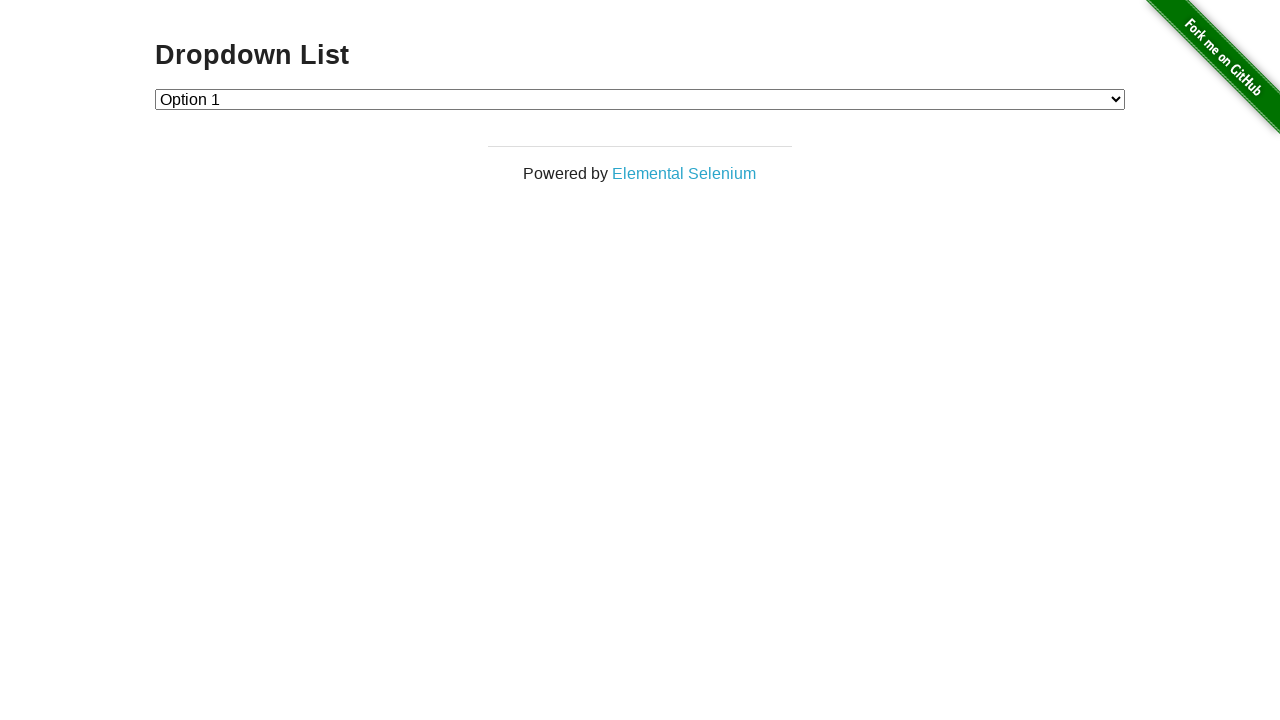

Verified that 'Option 1' is selected in dropdown
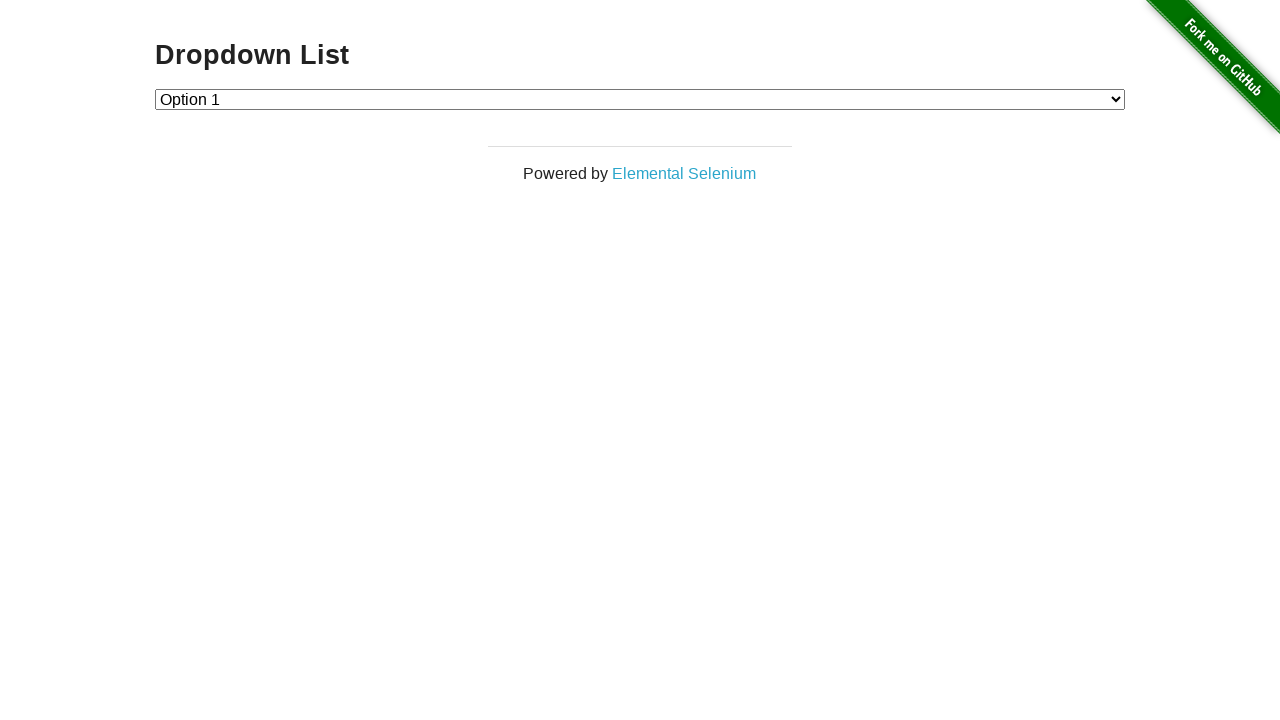

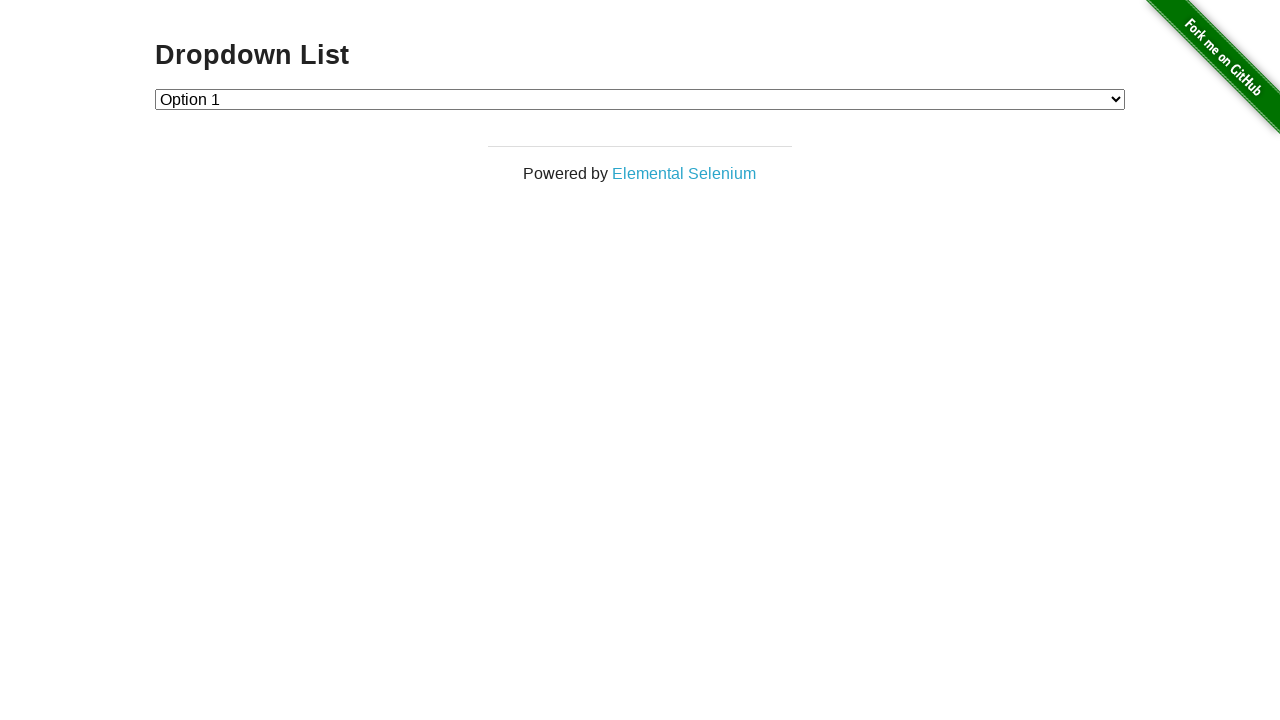